Tests multi-tab browser handling by opening a new tab, navigating to a different page, interacting with an element, and switching back to the original tab.

Starting URL: https://rahulshettyacademy.com/angularpractice/

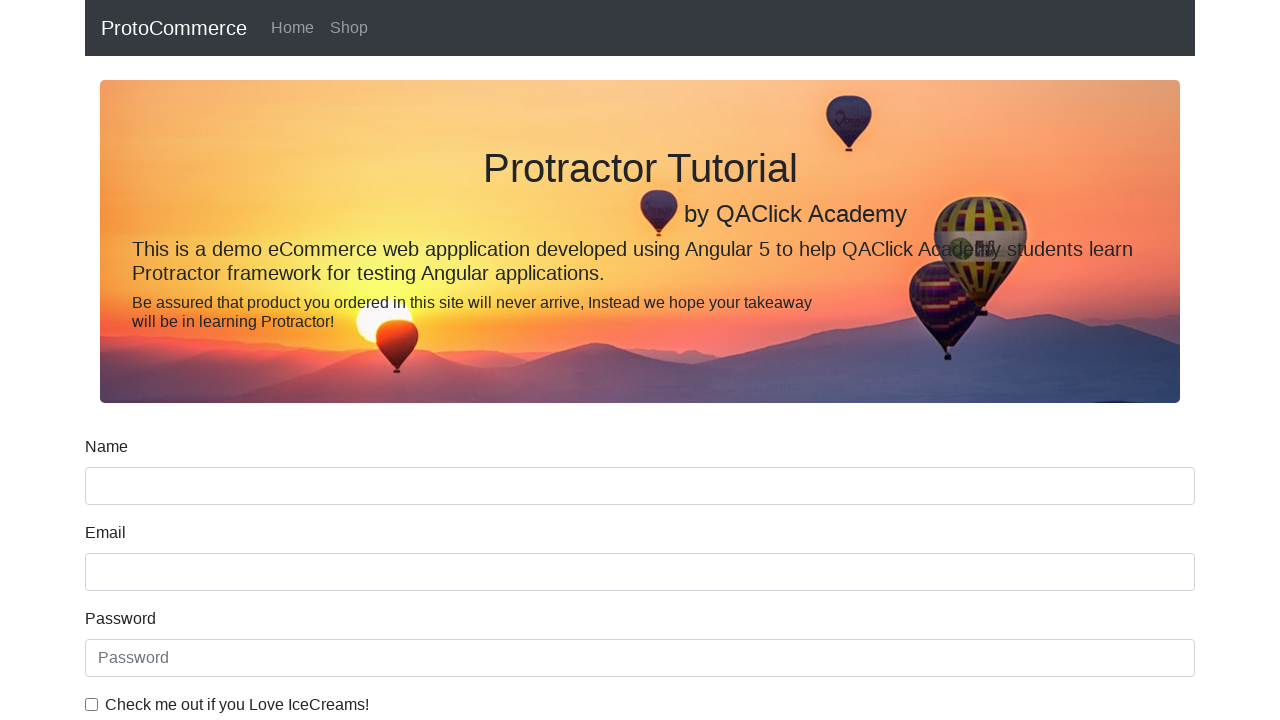

Opened a new tab in the browser
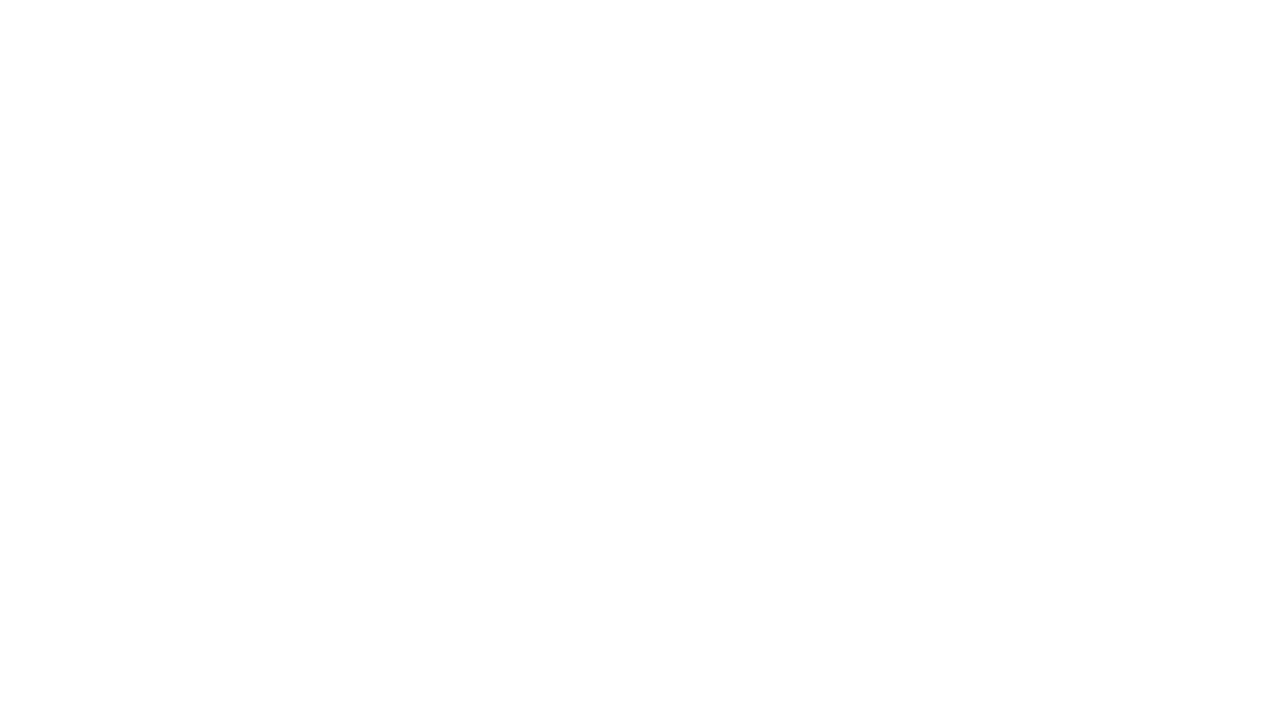

Navigated new tab to https://rahulshettyacademy.com/#/index
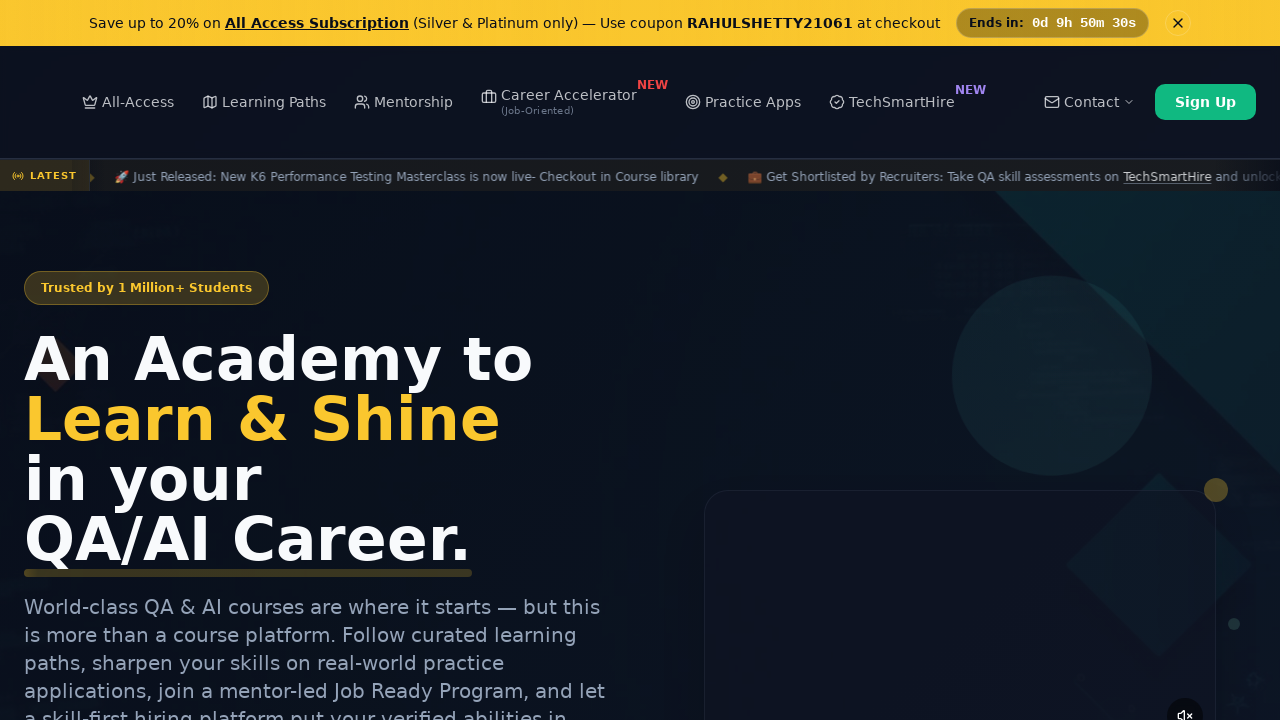

Waited for course link element to load
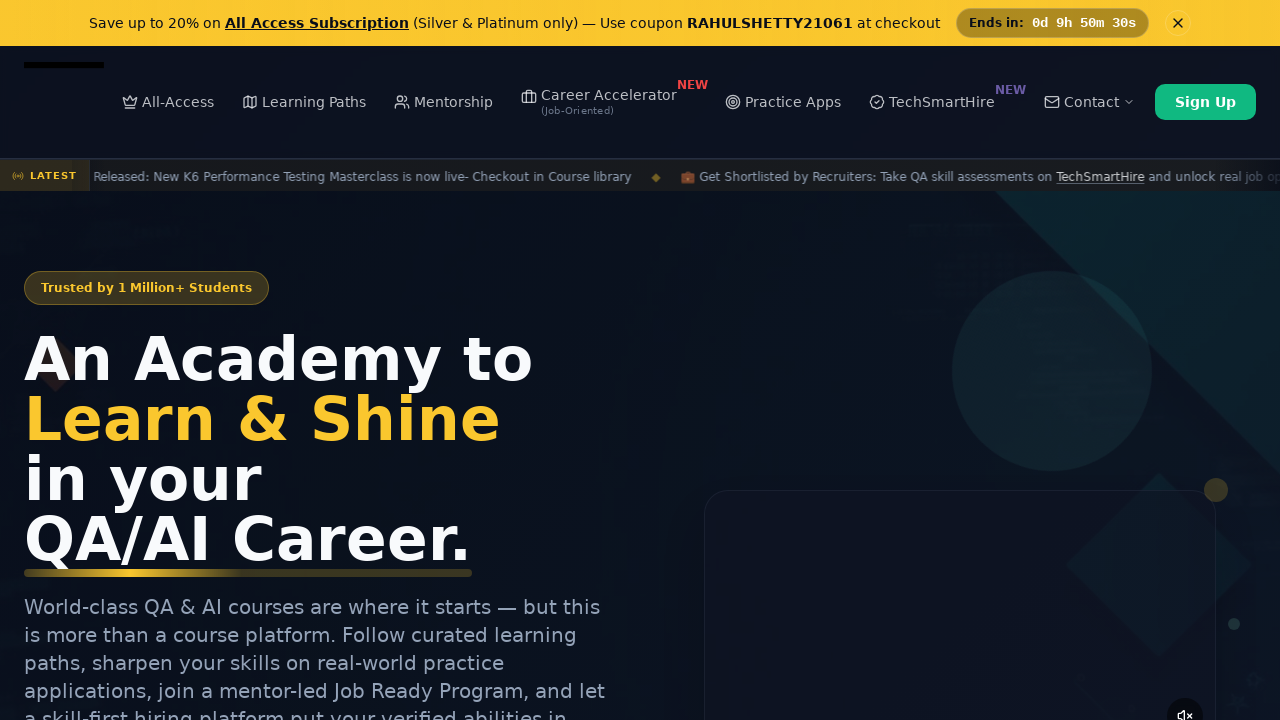

Located the first course link element
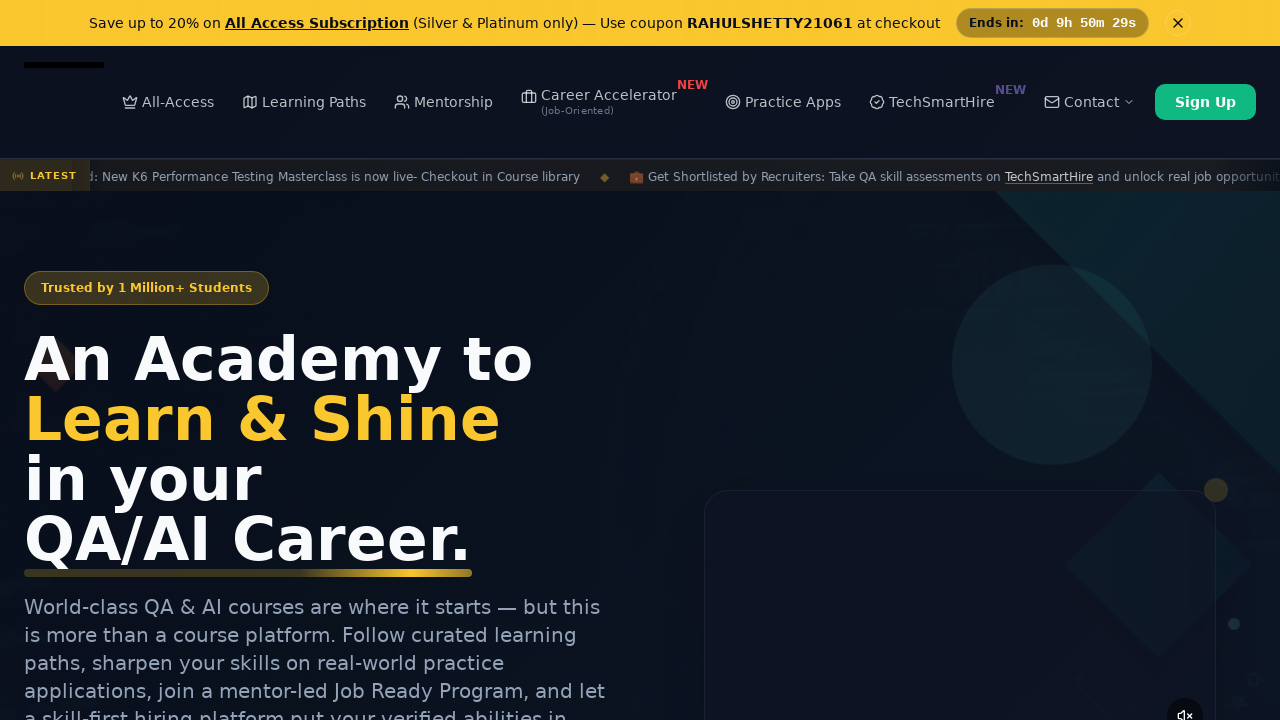

Scrolled course element into view
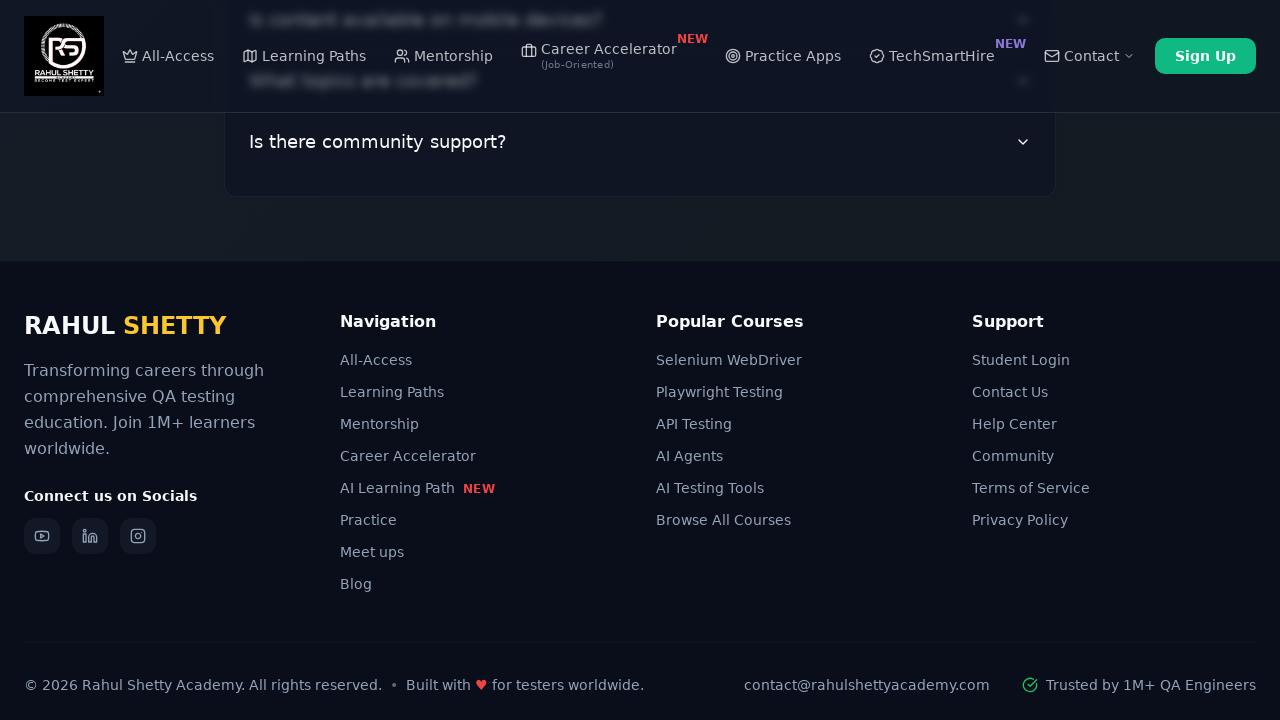

Switched focus back to the original tab
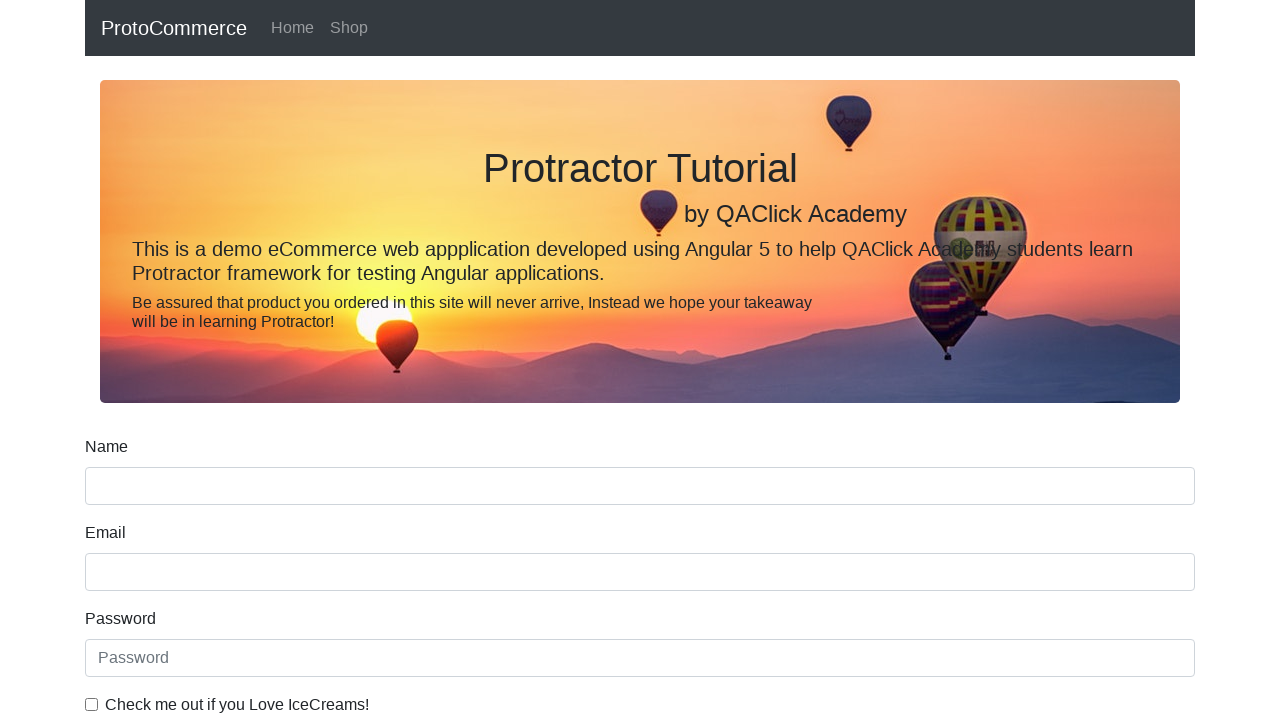

Closed the new tab
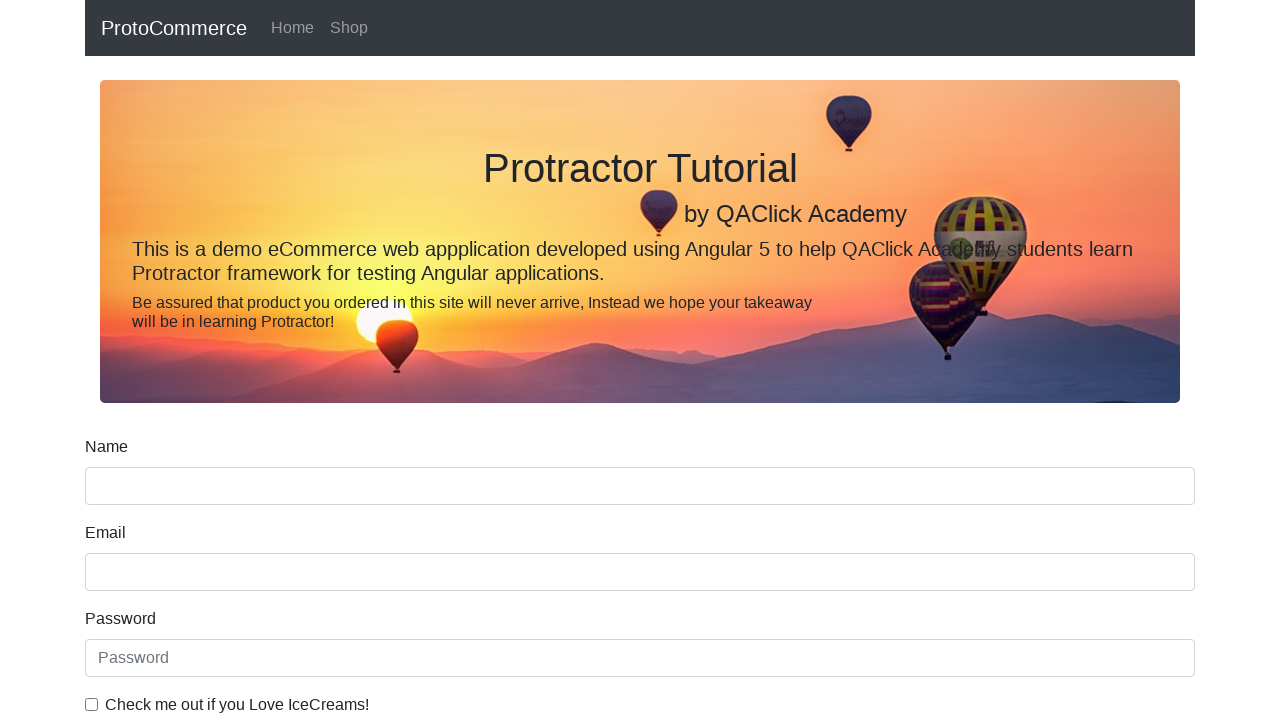

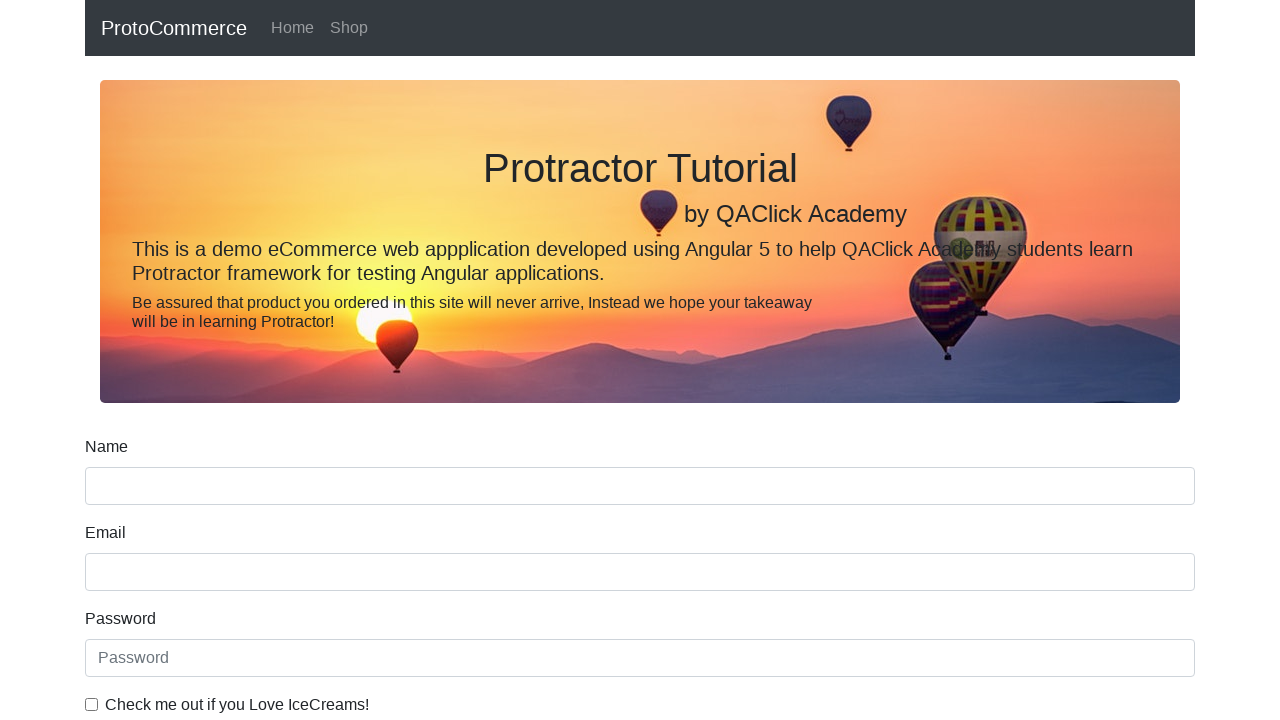